Tests dynamic controls using explicit waits by clicking Remove button, waiting for "It's gone!" message, then clicking Add button and waiting for "It's back!" message.

Starting URL: https://the-internet.herokuapp.com/dynamic_controls

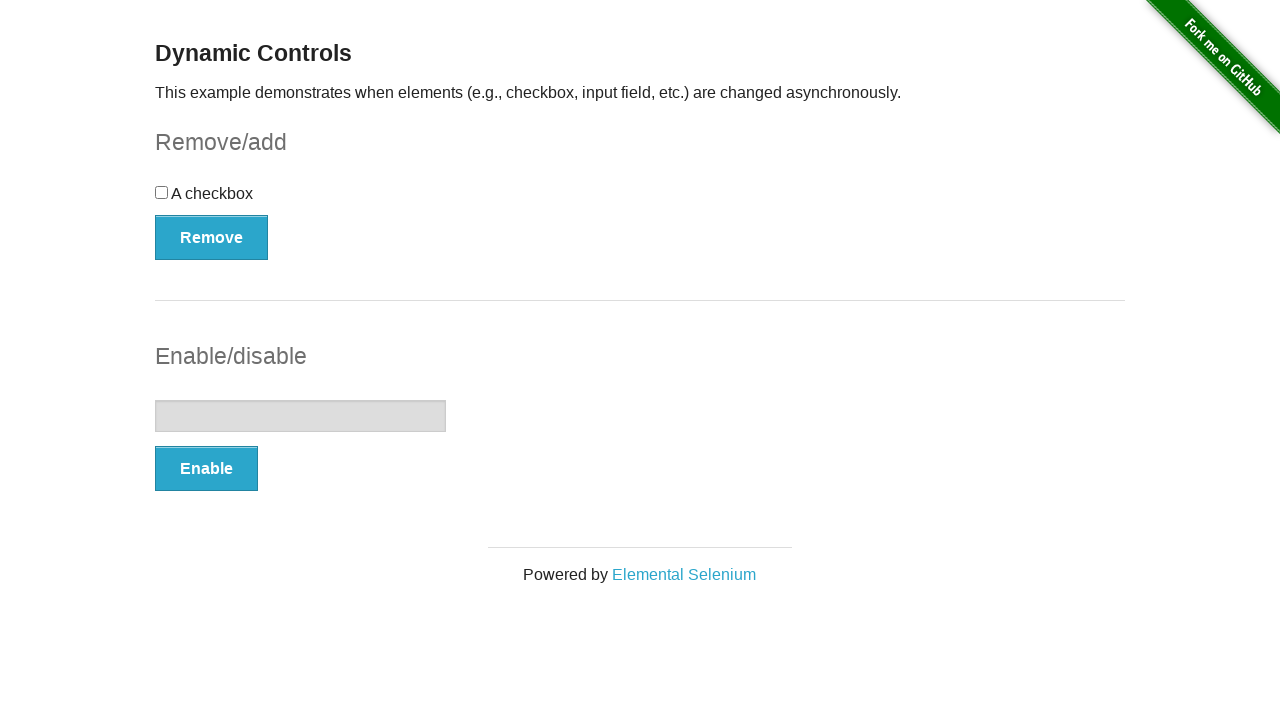

Clicked Remove button at (212, 237) on xpath=//button[.='Remove']
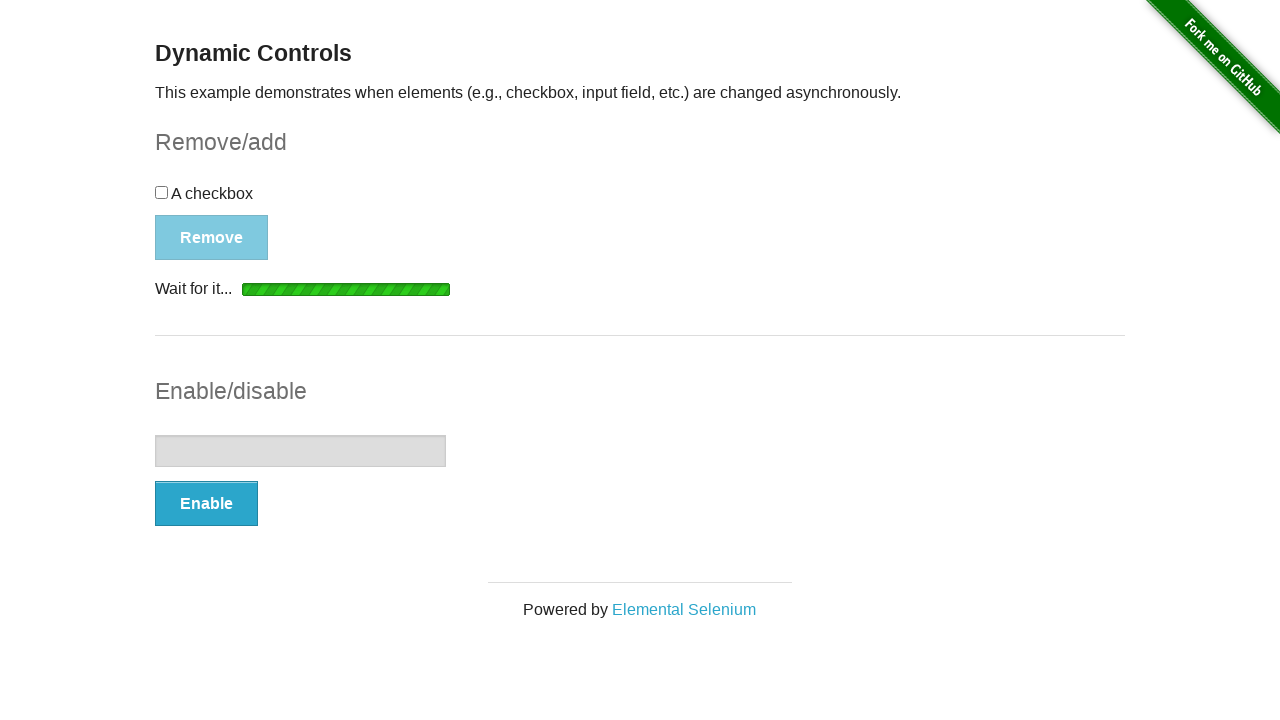

Waited for 'It's gone!' message to appear
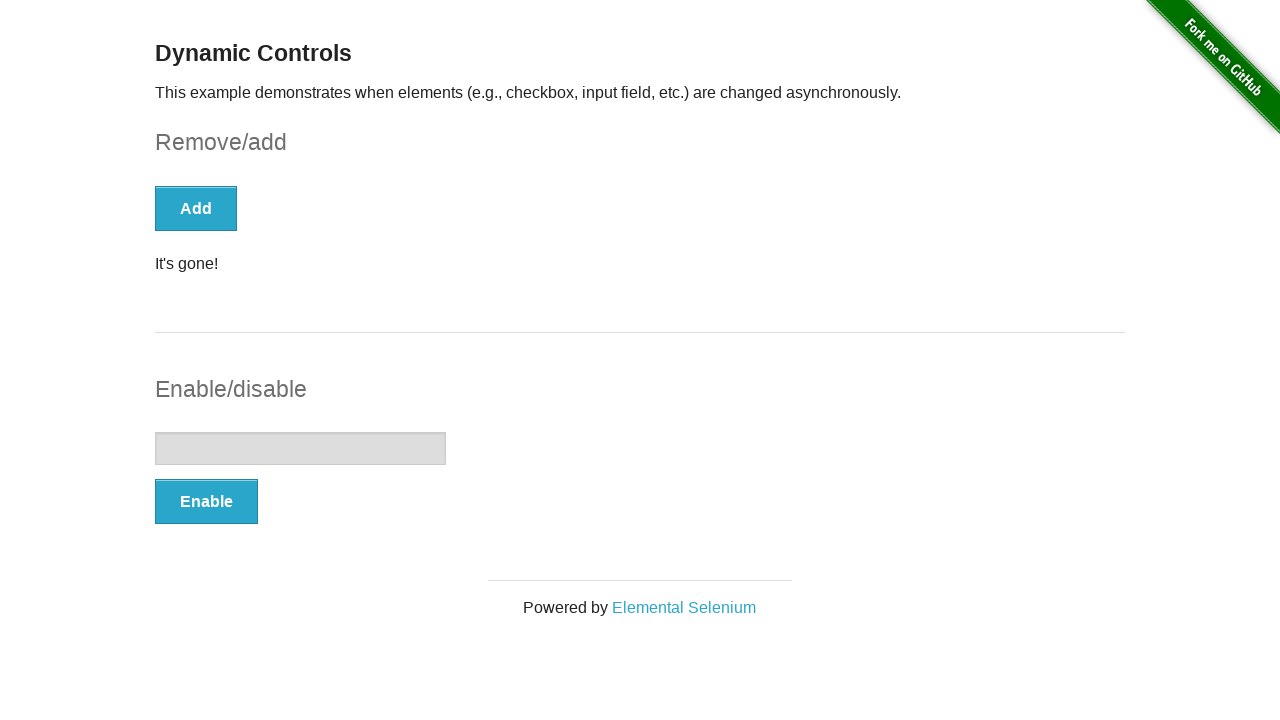

Located 'It's gone!' element
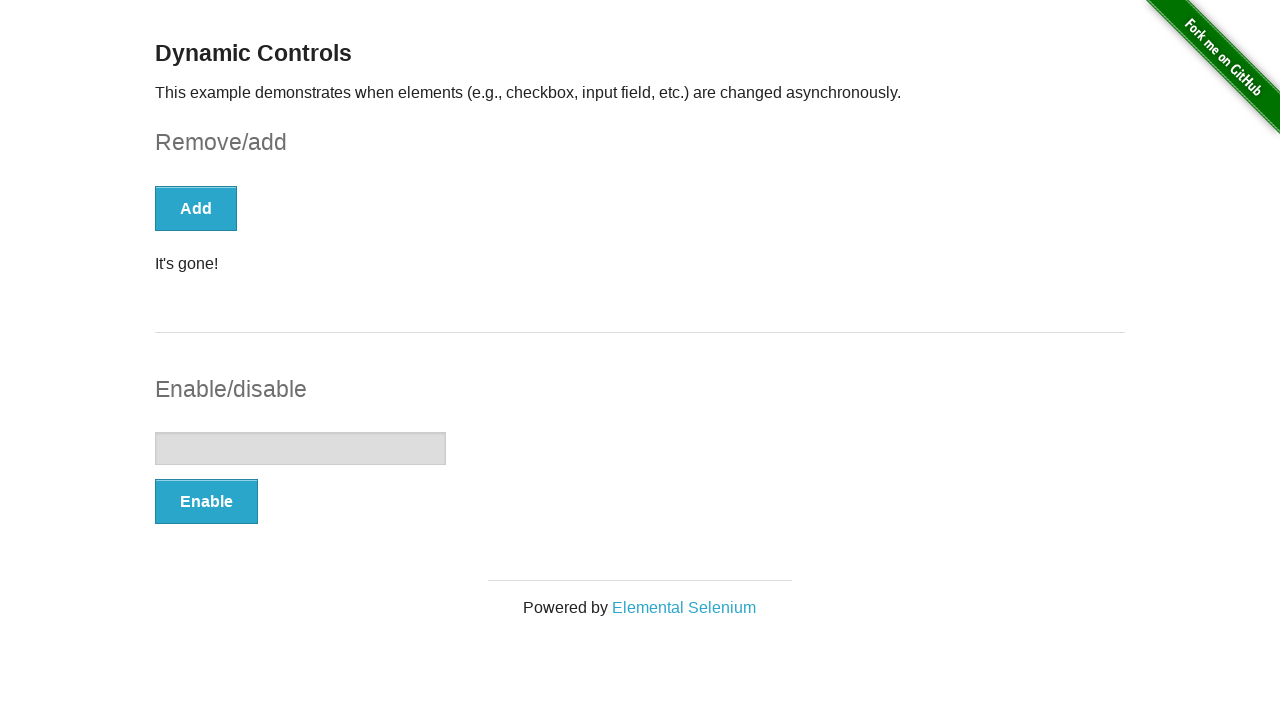

Verified 'It's gone!' message is visible
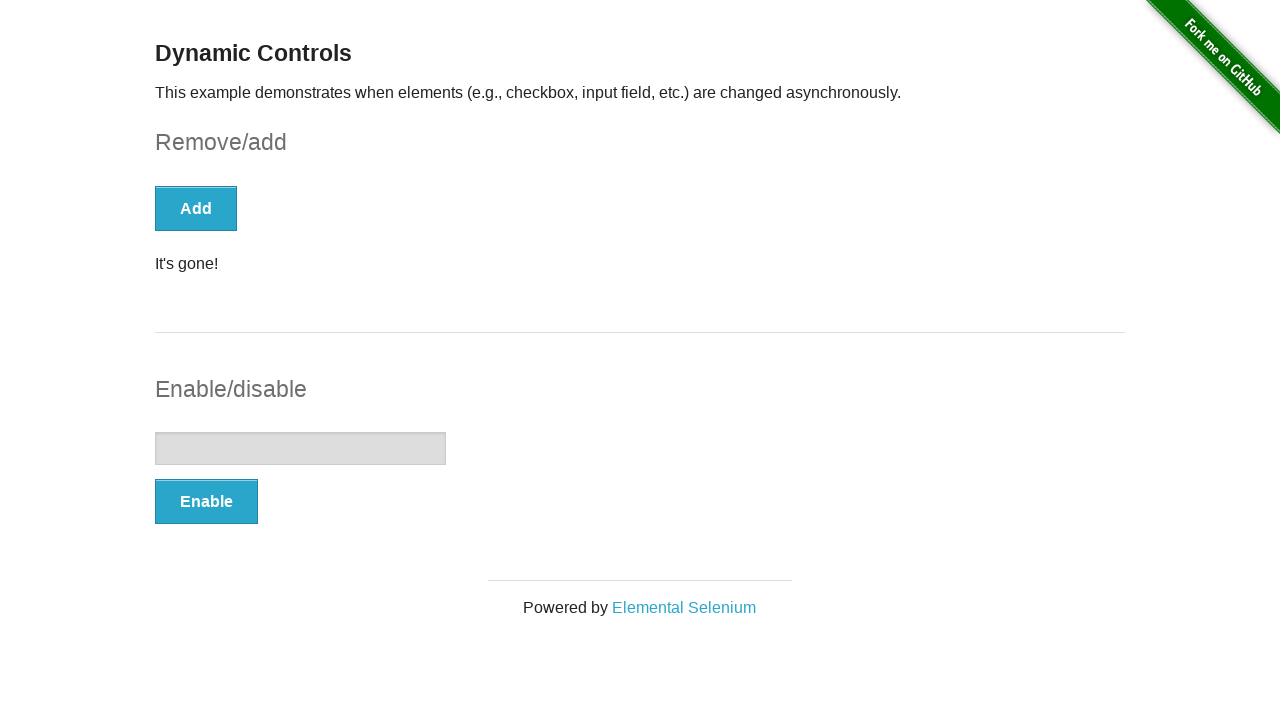

Clicked Add button at (196, 208) on xpath=//button[text()='Add']
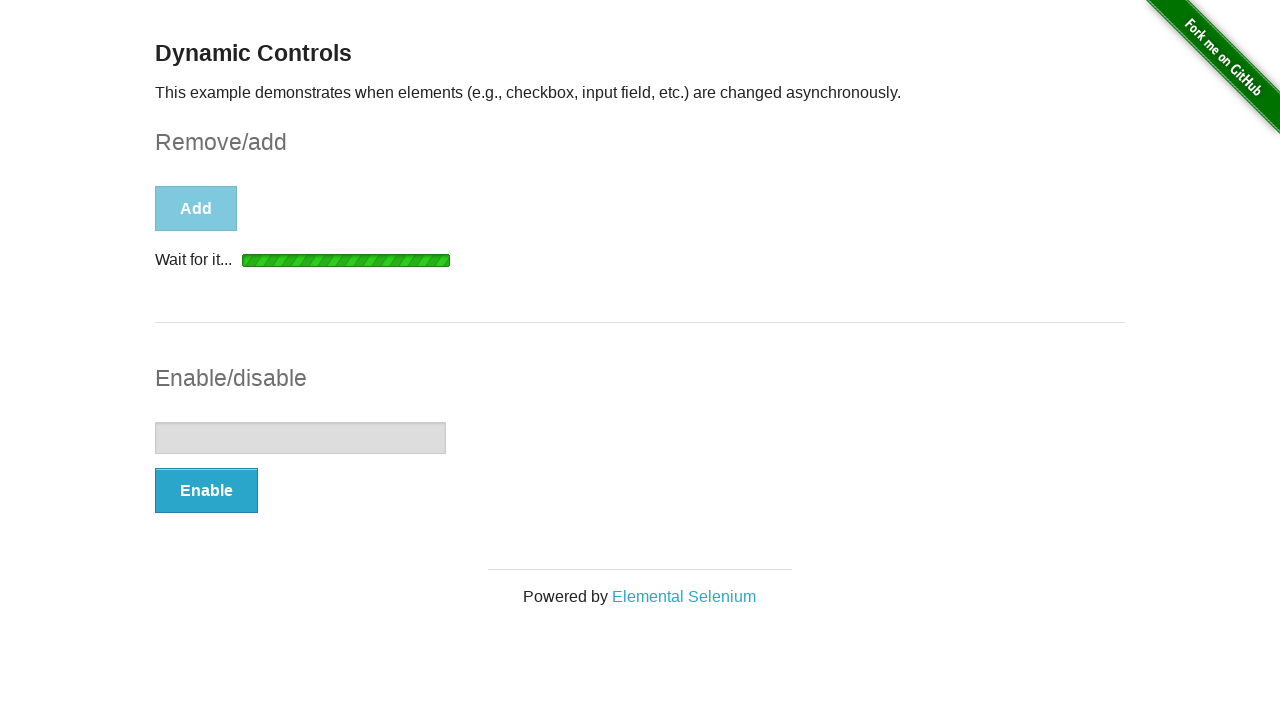

Waited for 'It's back!' message to appear
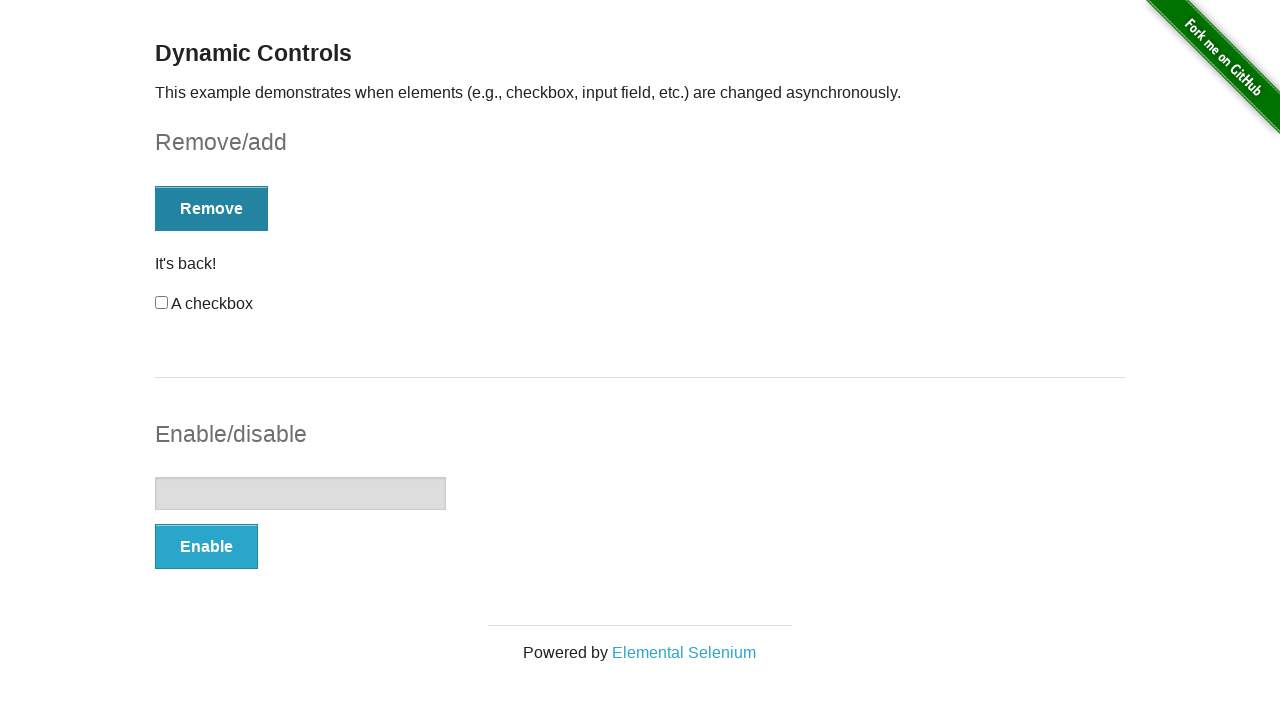

Located 'It's back!' element
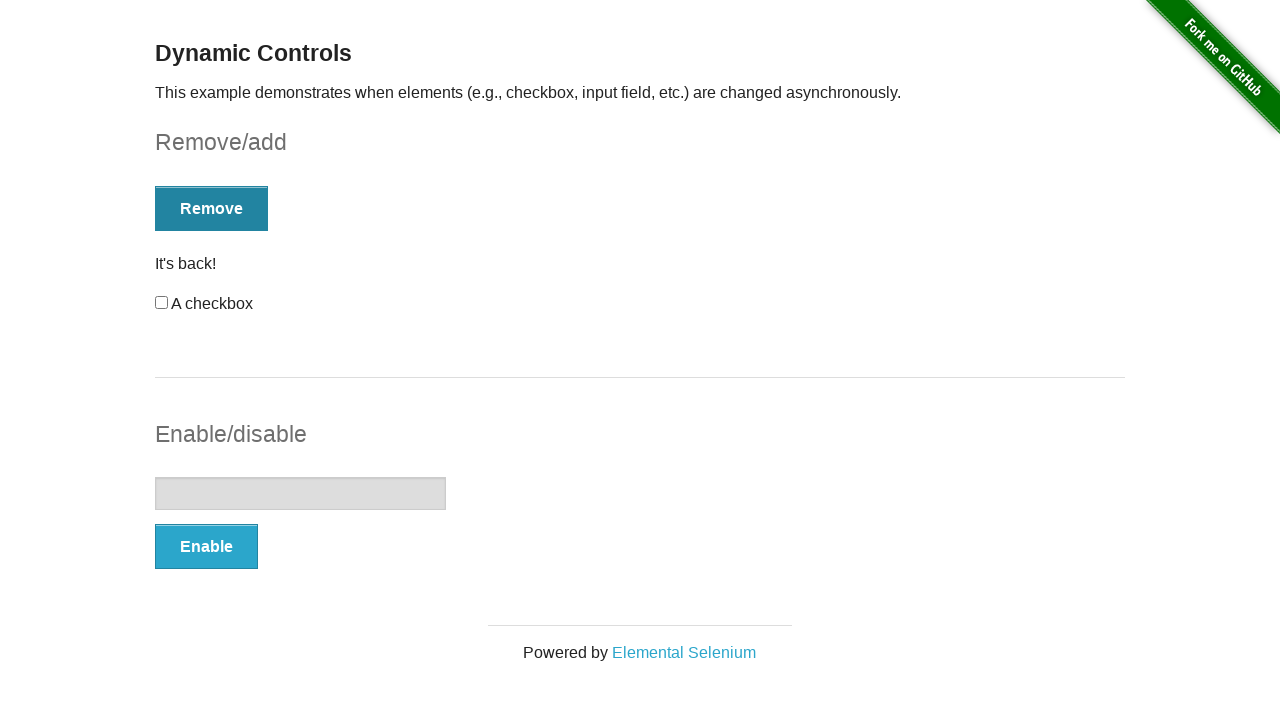

Verified 'It's back!' message is visible
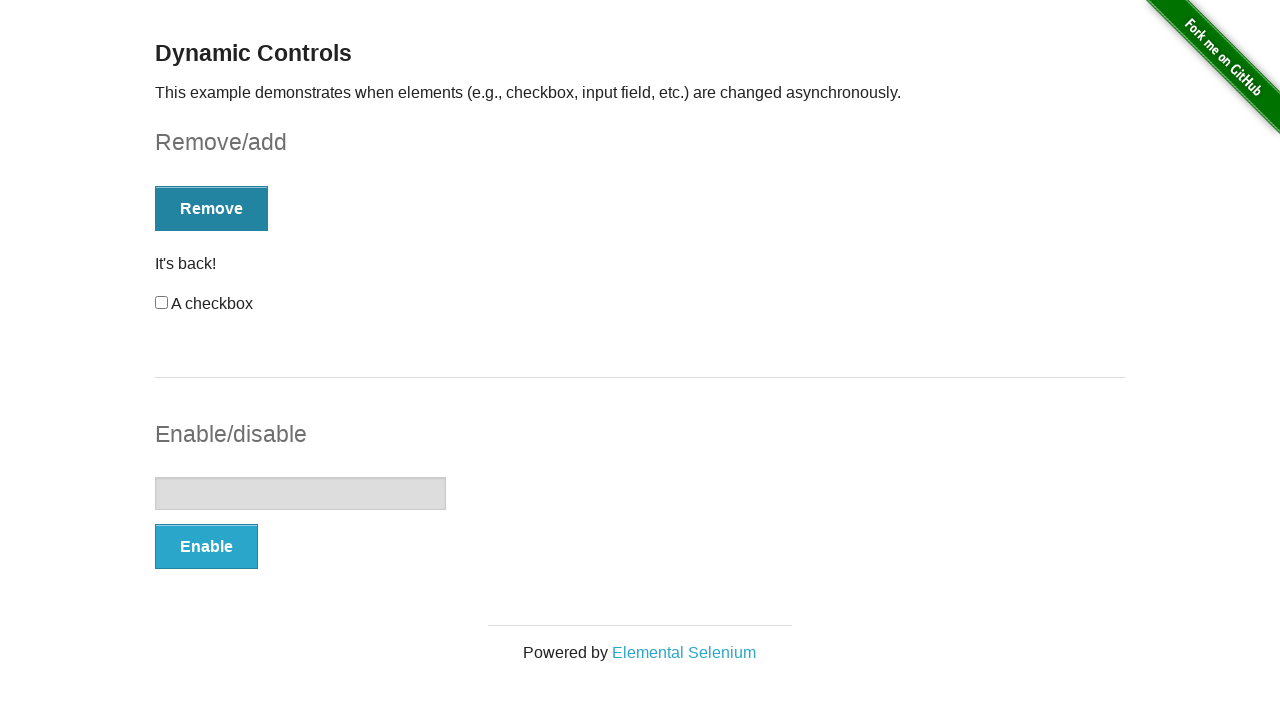

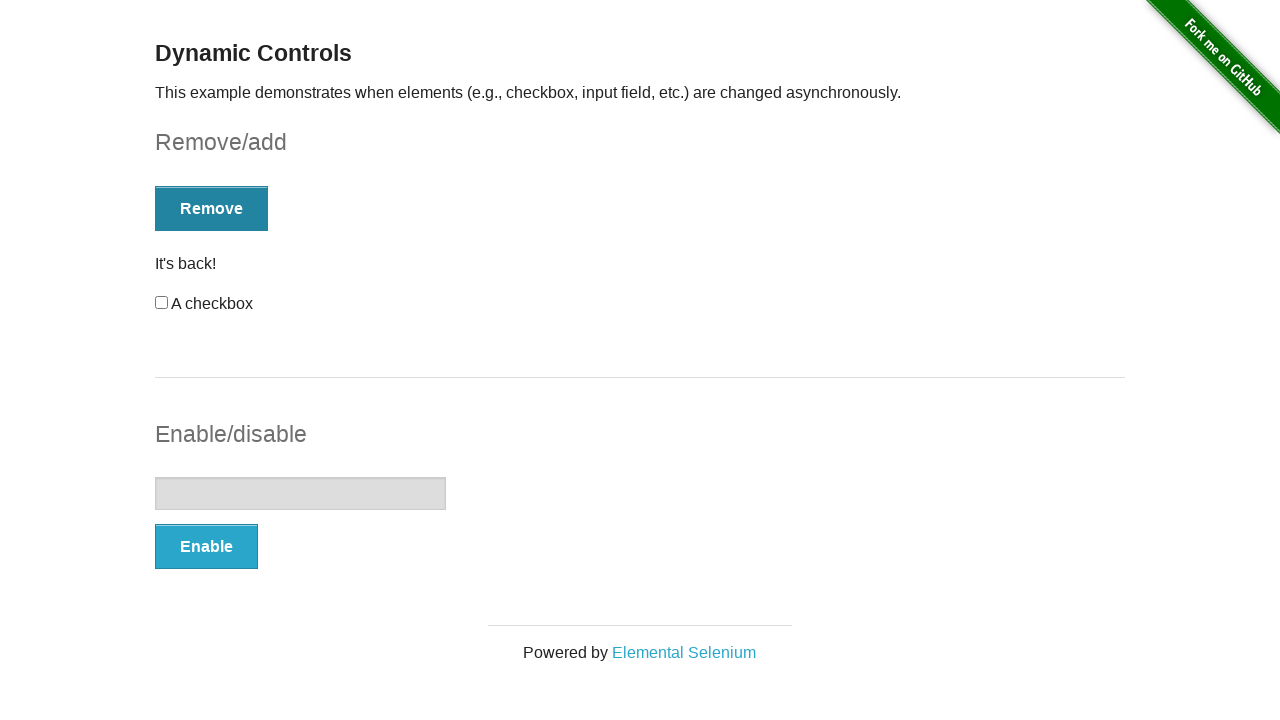